Tests username field validation with empty spaces followed by uppercase characters, less than 10.

Starting URL: https://buggy.justtestit.org/register

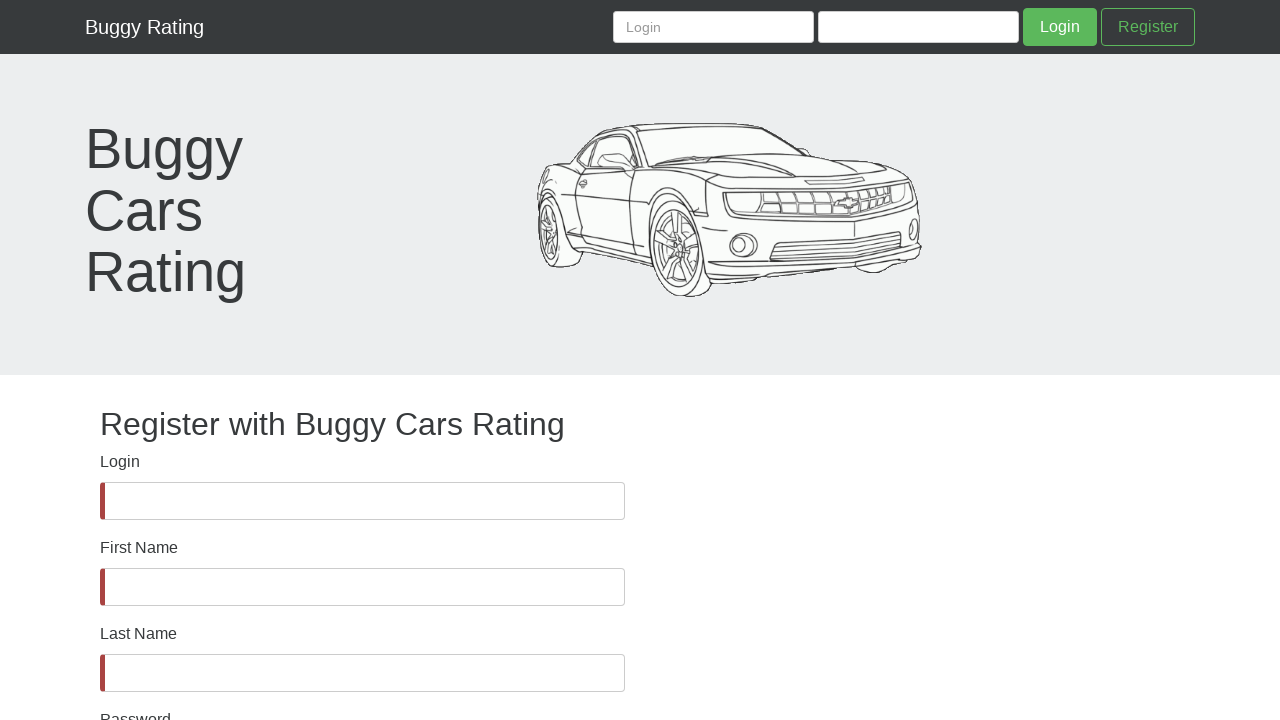

Username field is visible
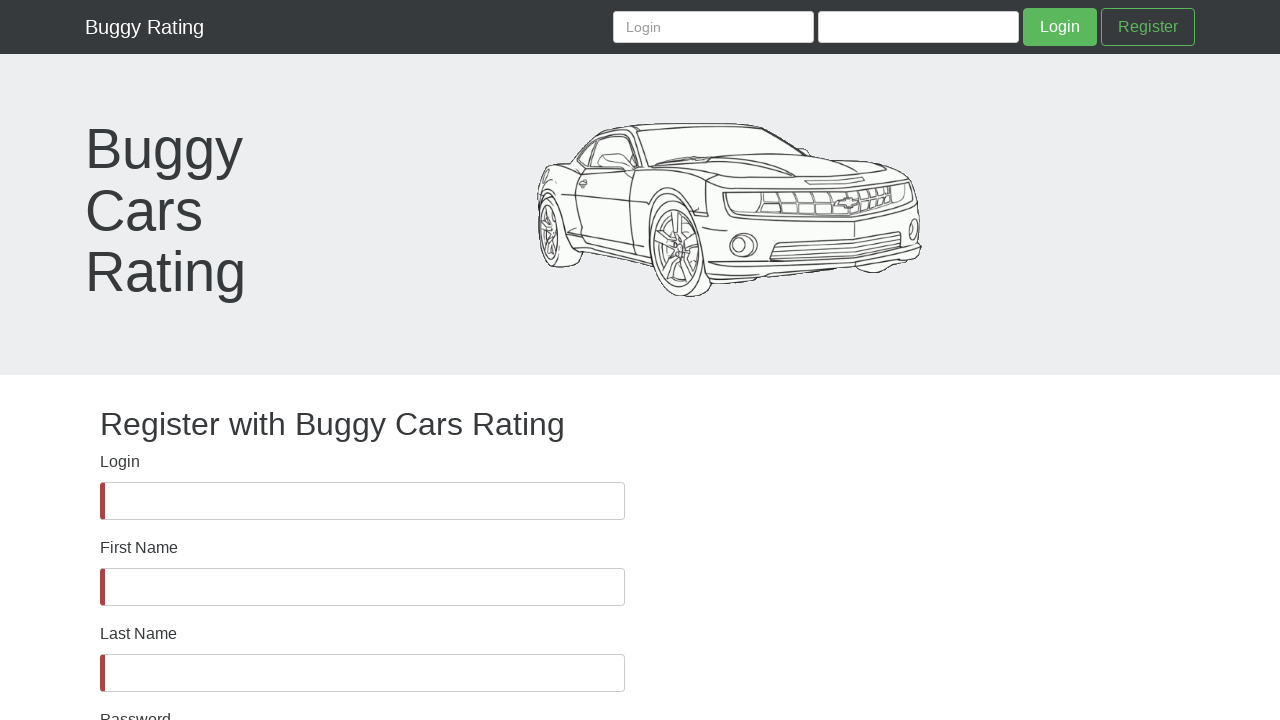

Filled username field with empty spaces followed by uppercase characters '    FJFJRJE' on #username
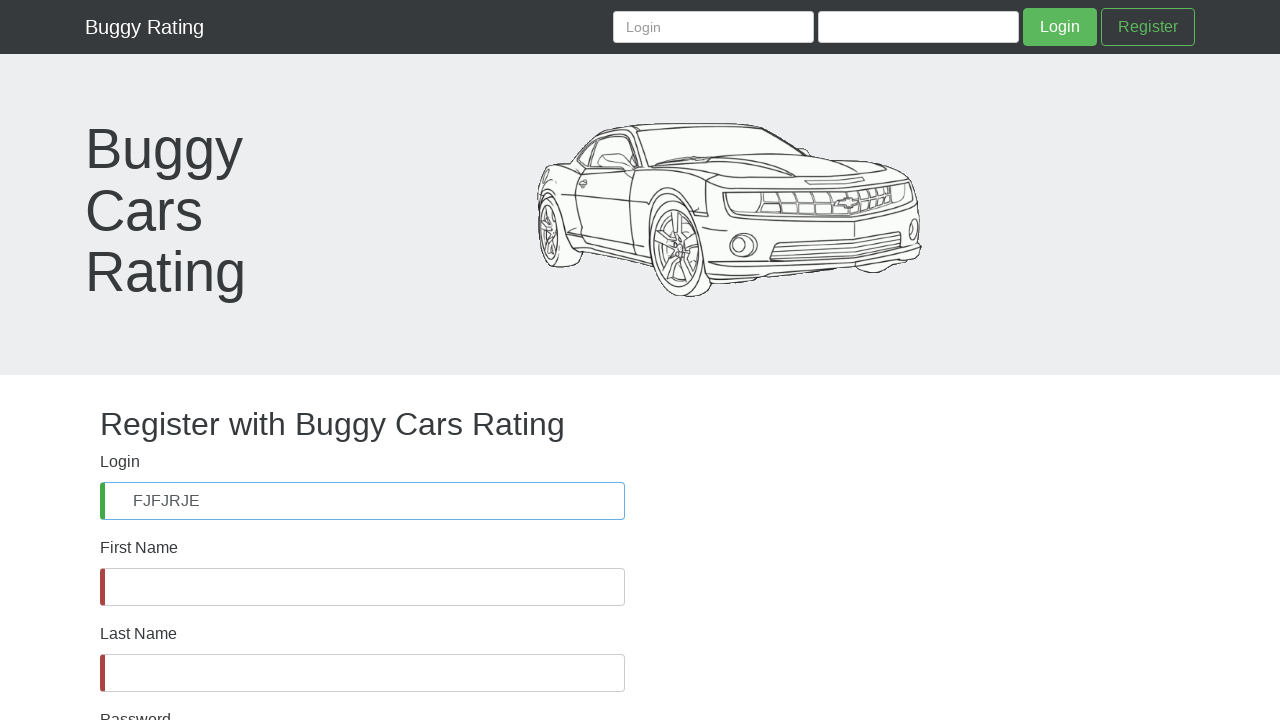

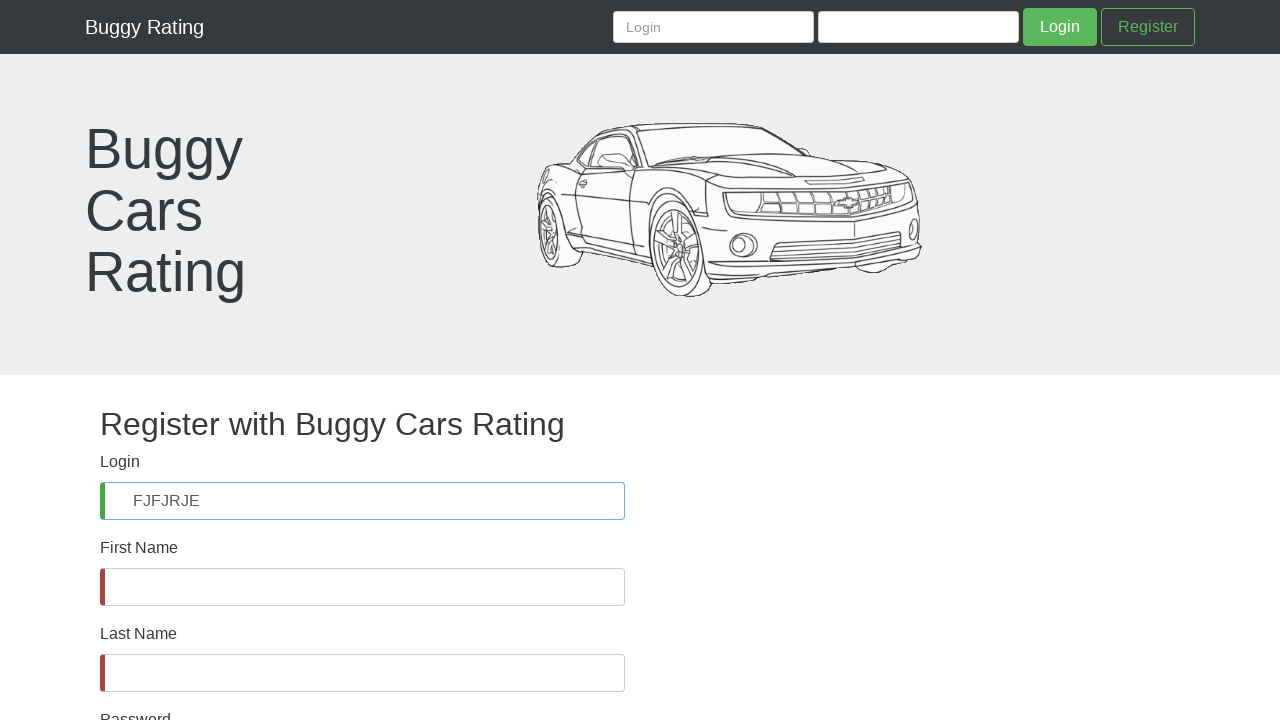